Tests the dynamic controls page by verifying a textbox is initially disabled, clicking the Enable button, waiting for the textbox to become enabled, and verifying the success message appears.

Starting URL: https://the-internet.herokuapp.com/dynamic_controls

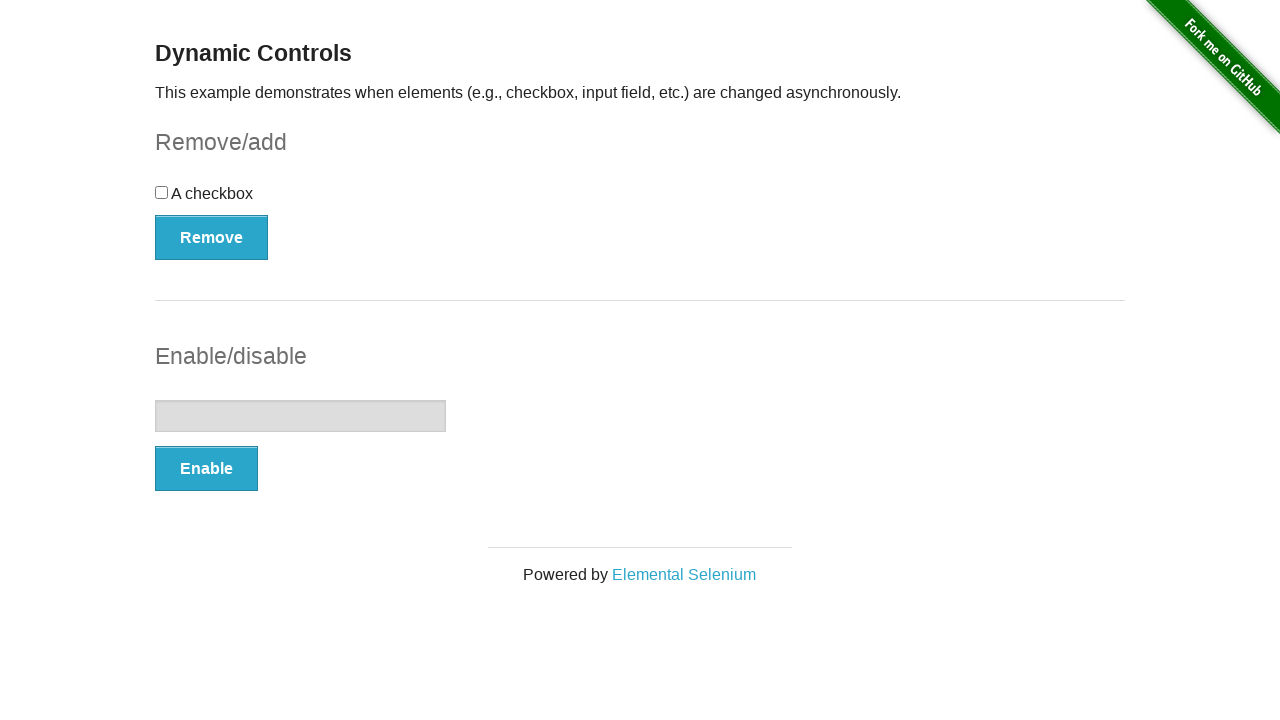

Located textbox element
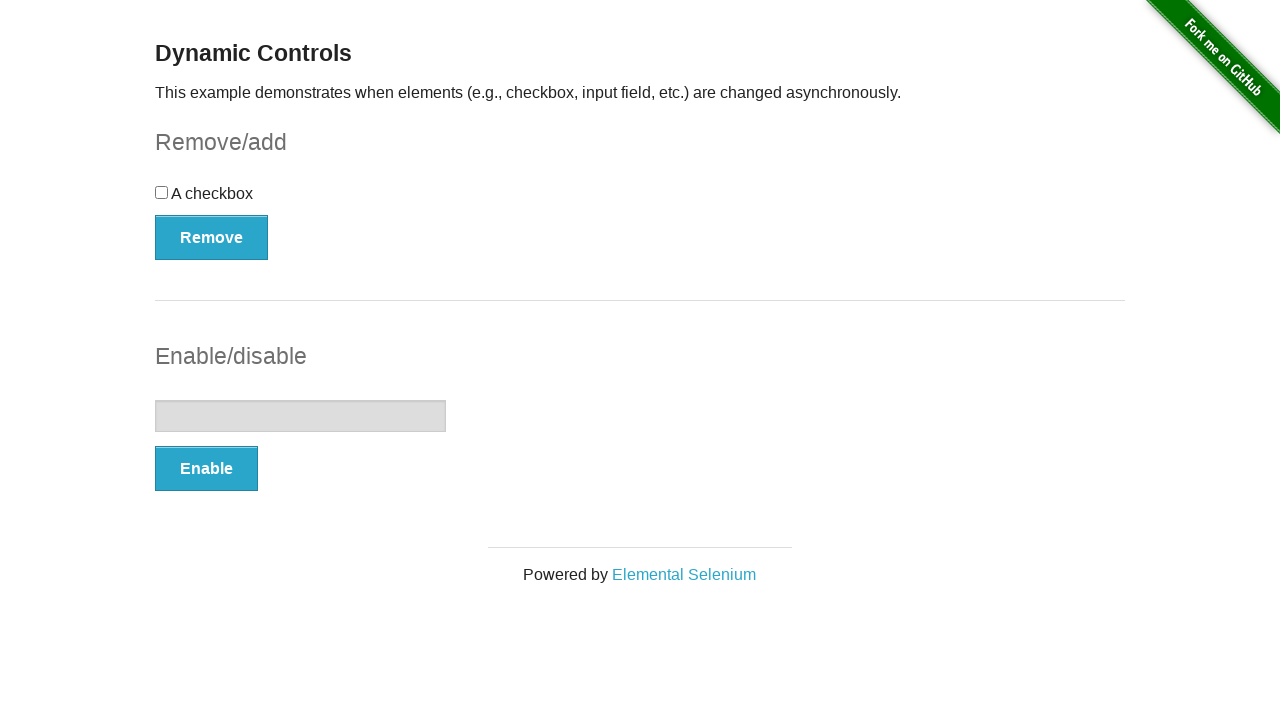

Verified textbox is initially disabled
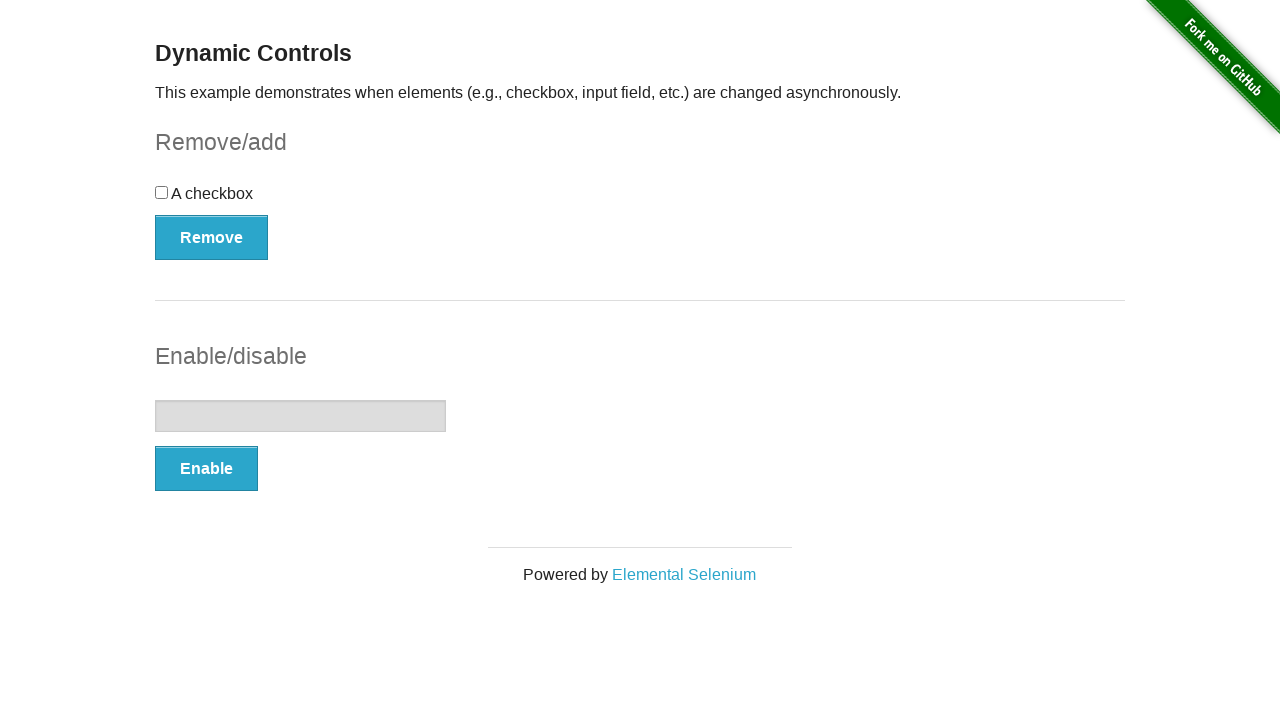

Clicked the Enable button at (206, 469) on xpath=//button[text()='Enable']
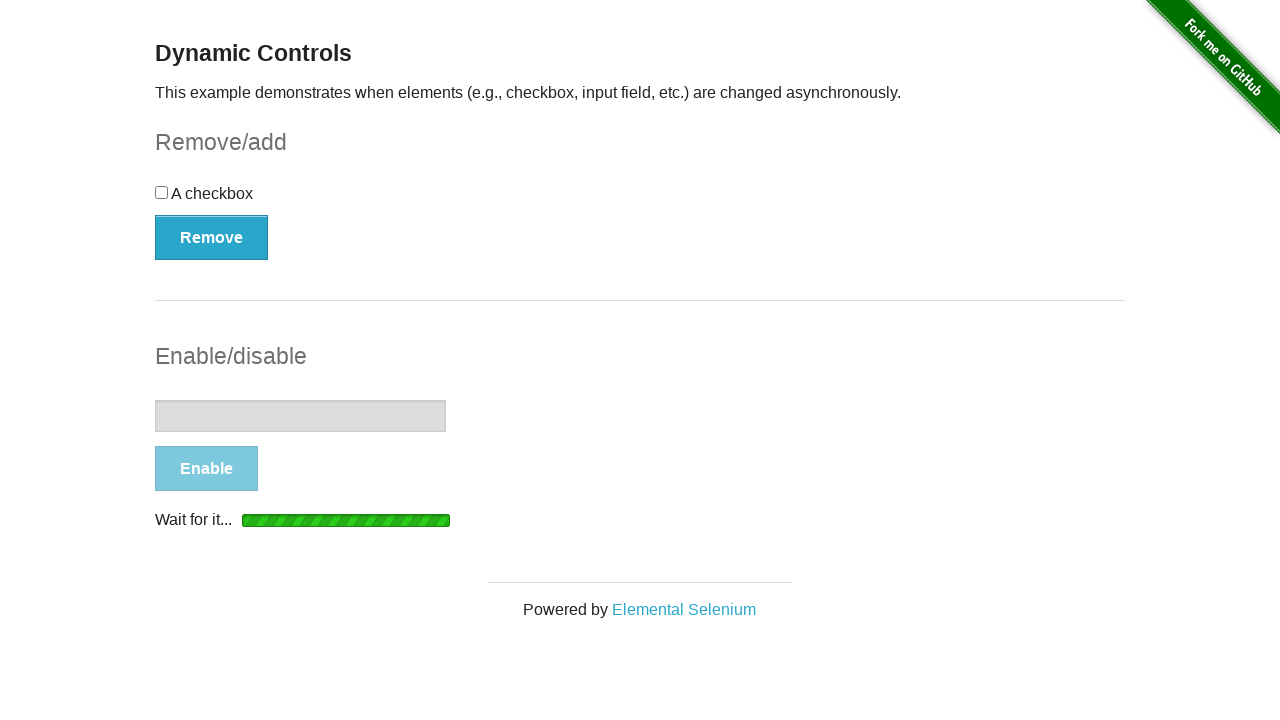

Waited for textbox to become visible
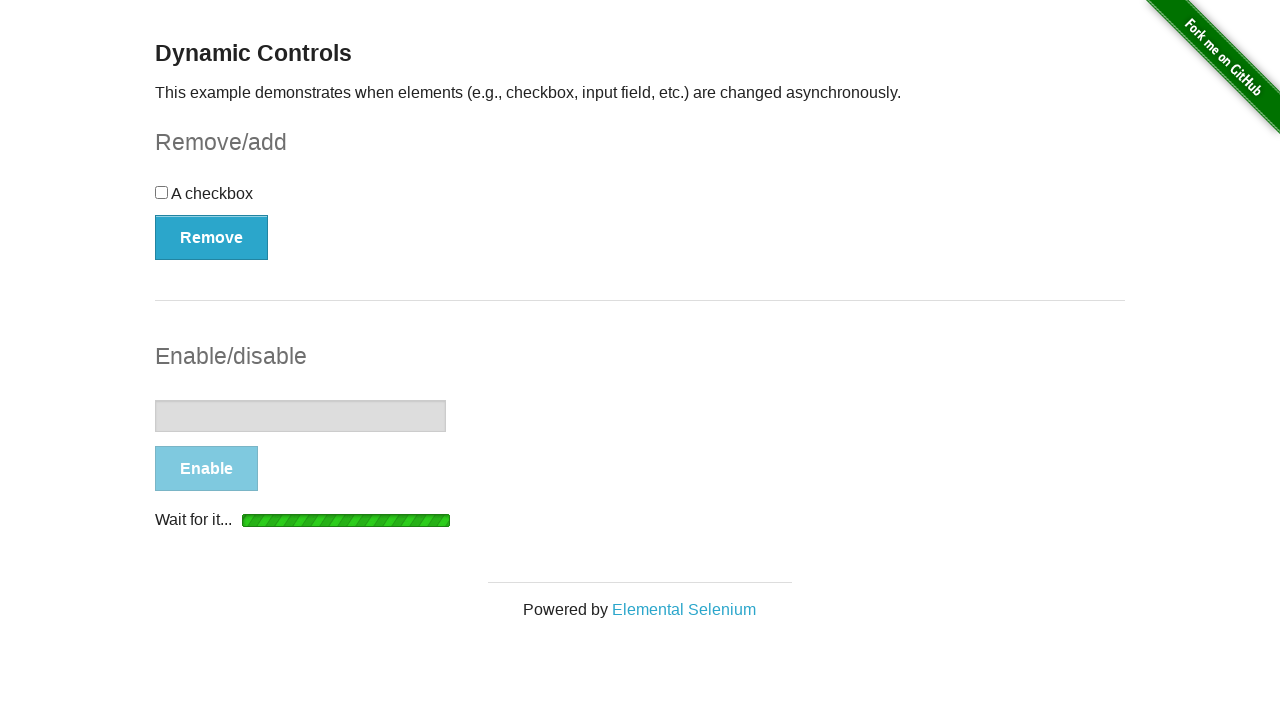

Waited for textbox to become enabled via JavaScript check
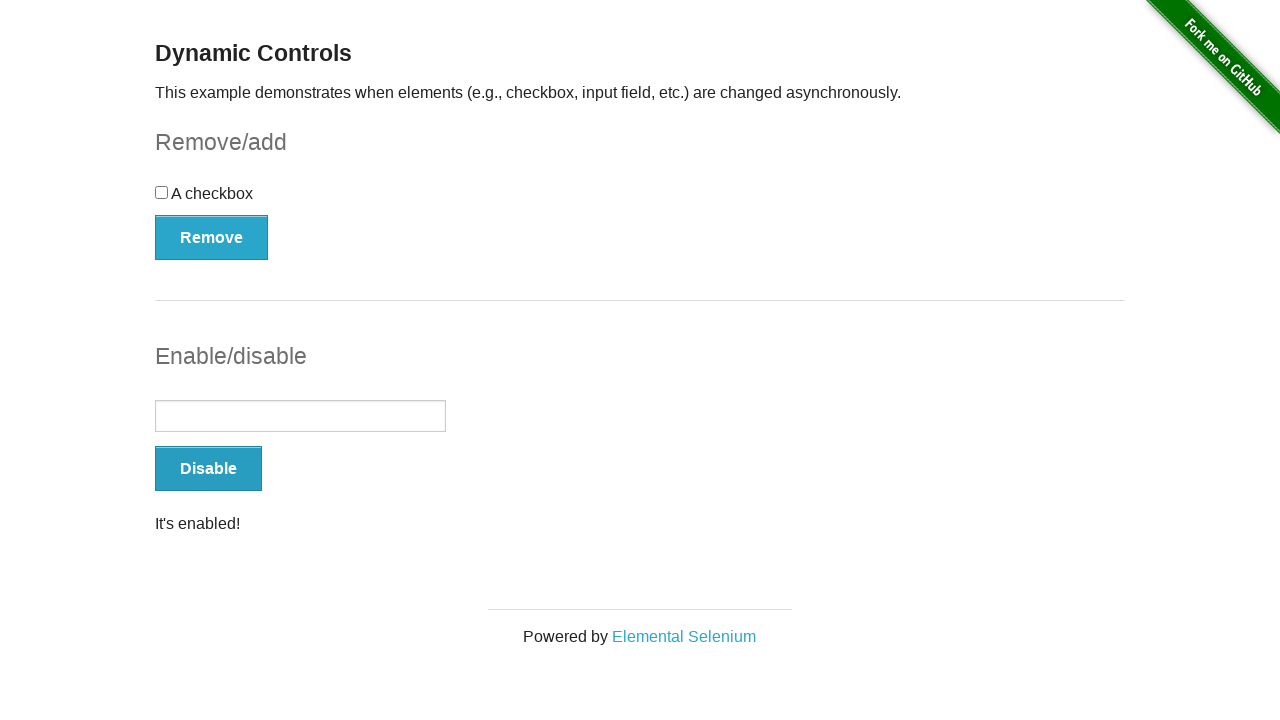

Located success message element
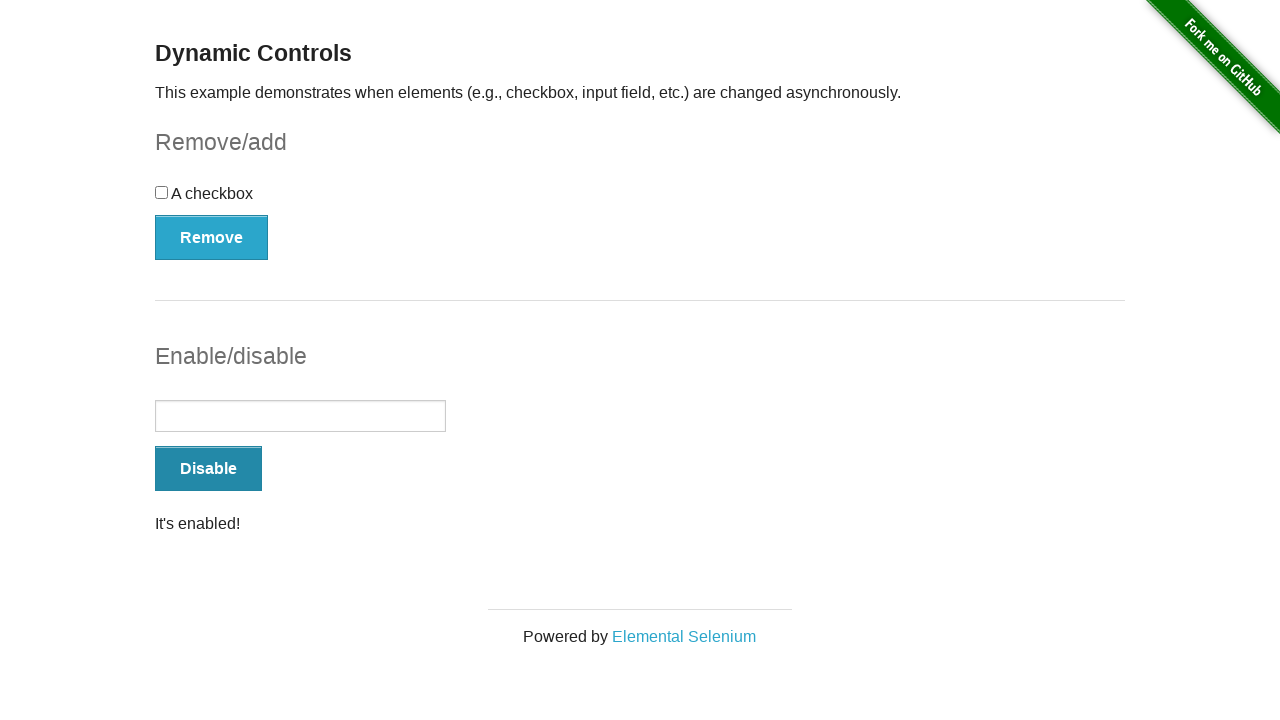

Verified success message 'It's enabled!' is visible
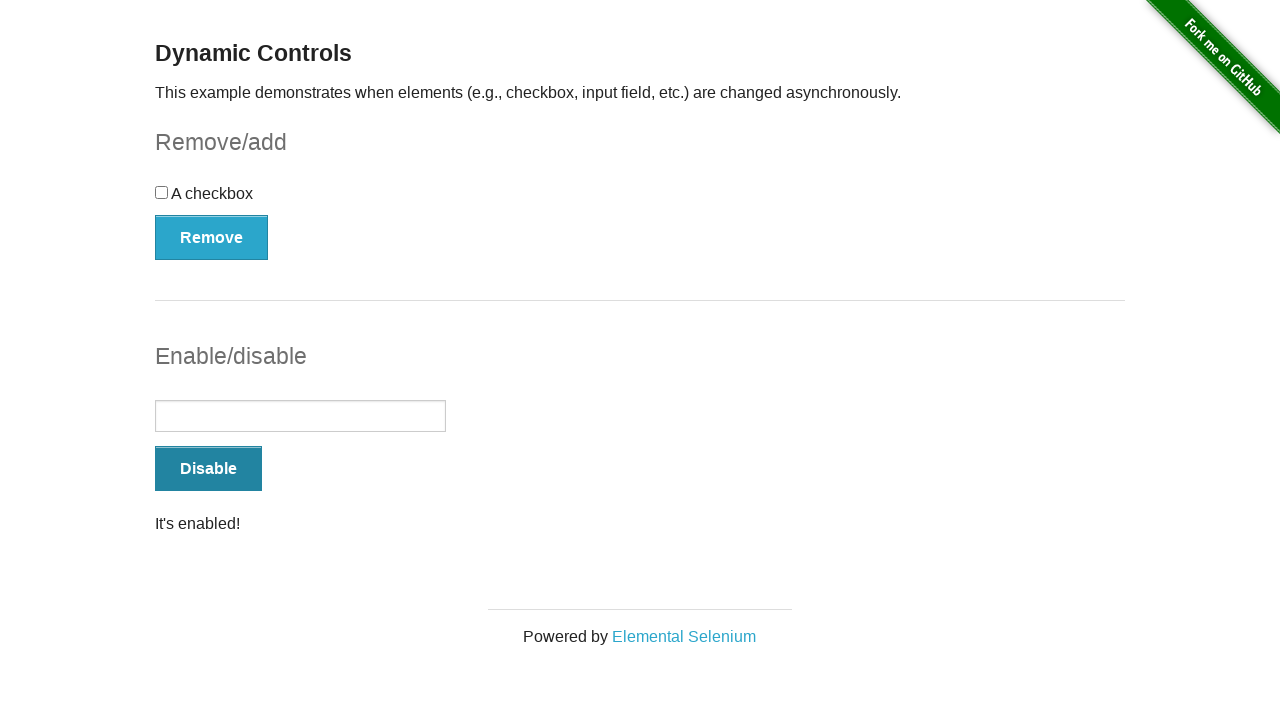

Verified textbox is now enabled
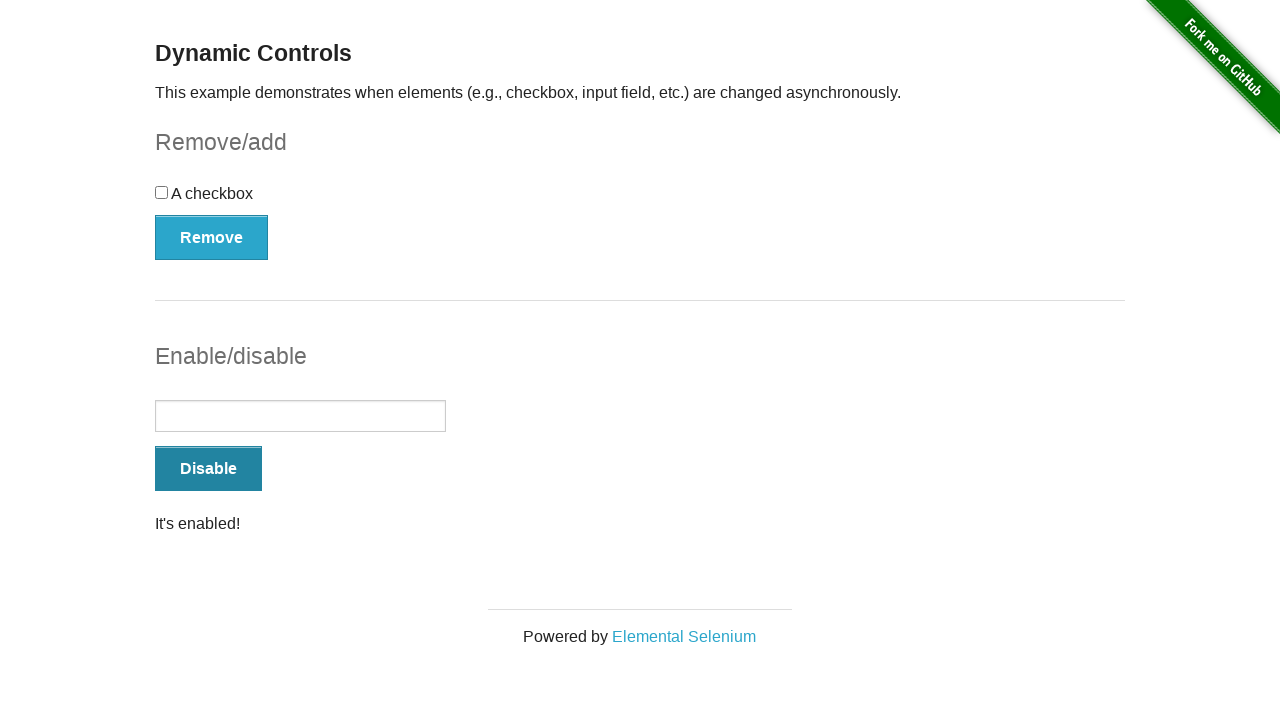

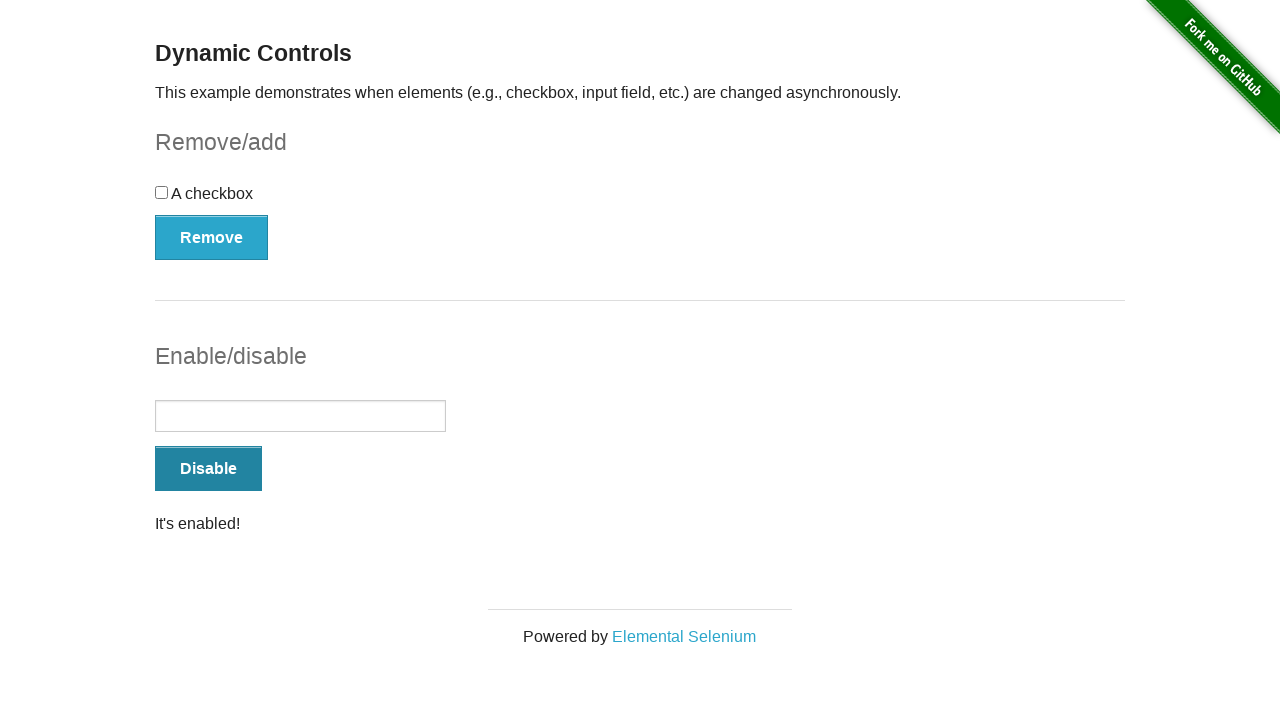